Waits for a price to reach $100, then solves a mathematical captcha by extracting a value, calculating the result, and submitting the answer

Starting URL: http://suninjuly.github.io/explicit_wait2.html

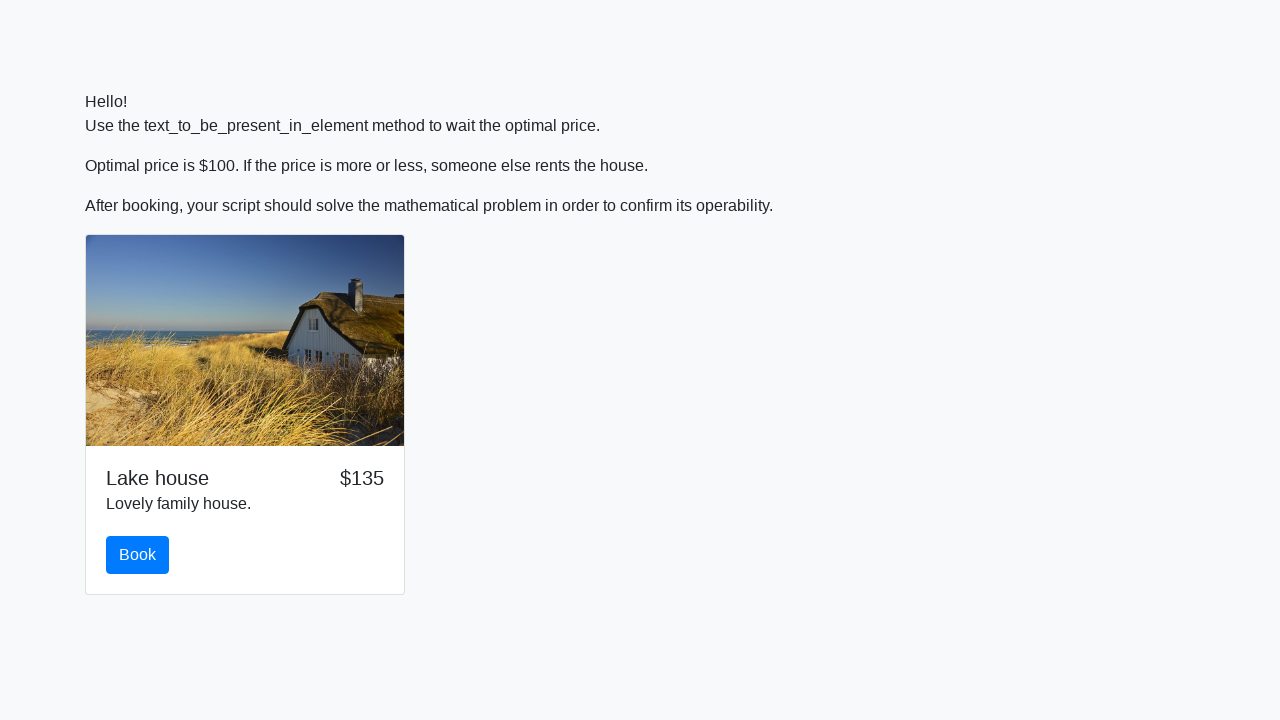

Waited for price to reach $100
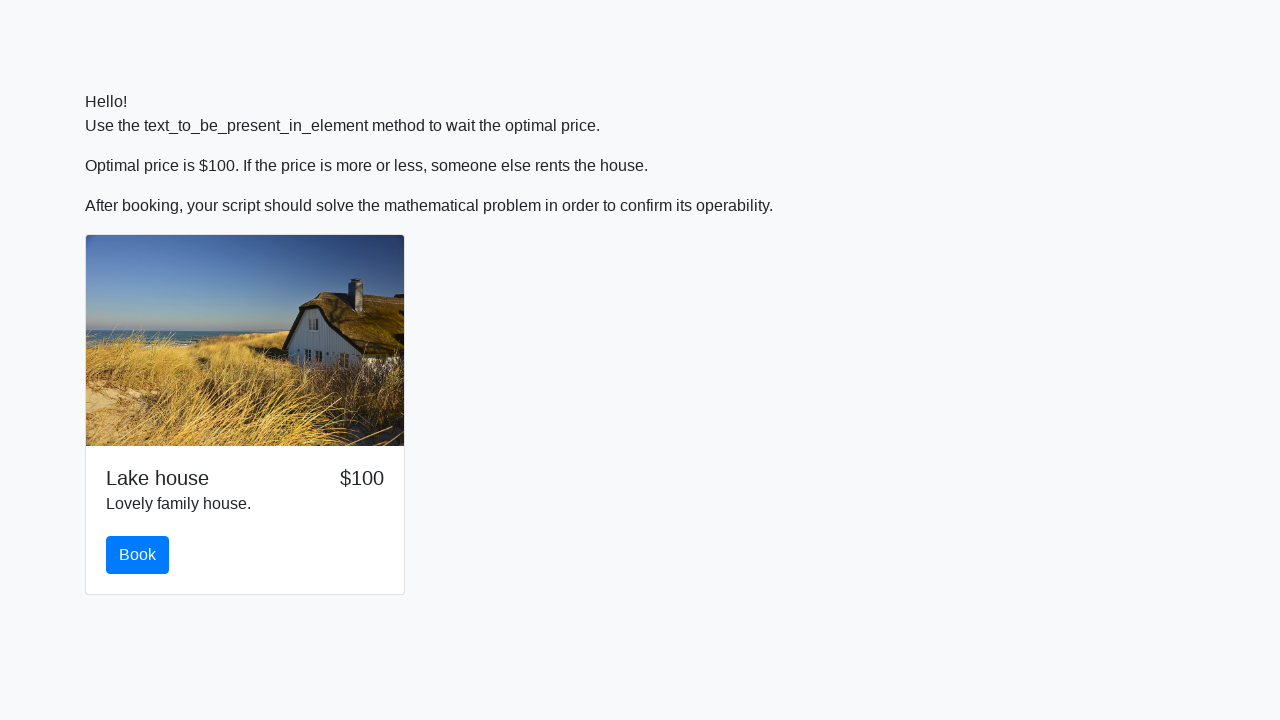

Clicked the book button at (138, 555) on #book
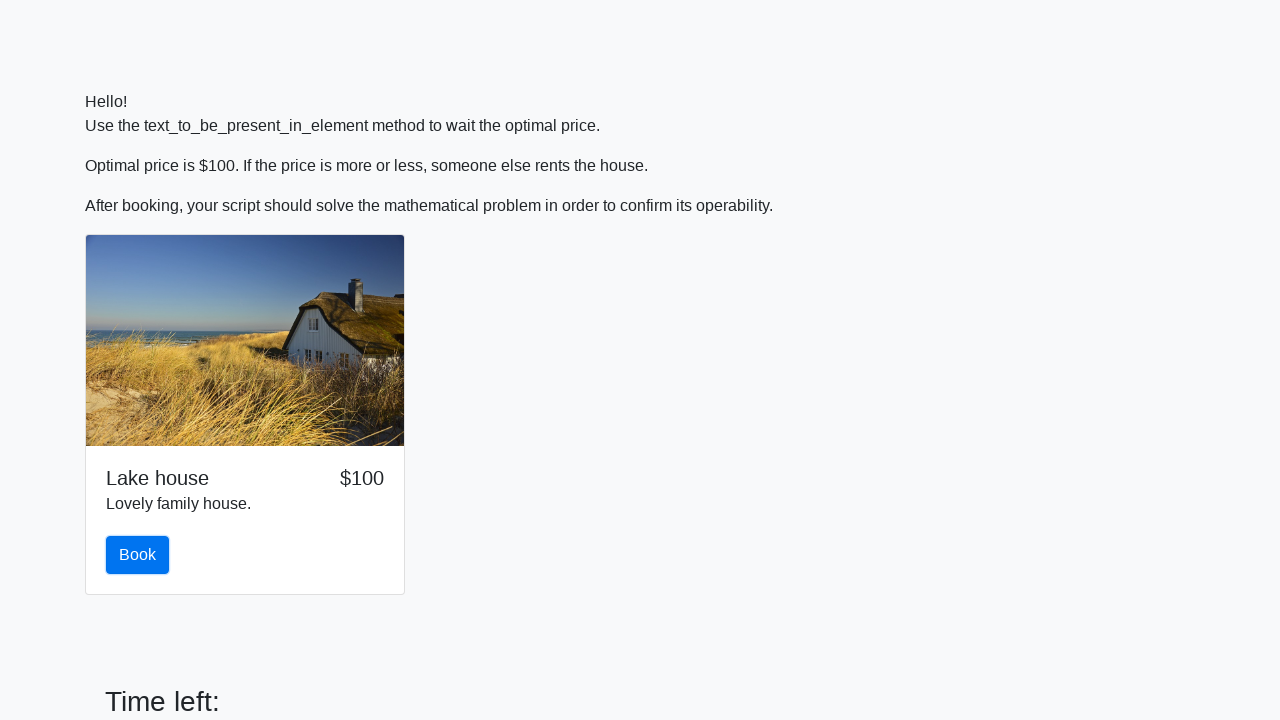

Extracted the value from input_value element
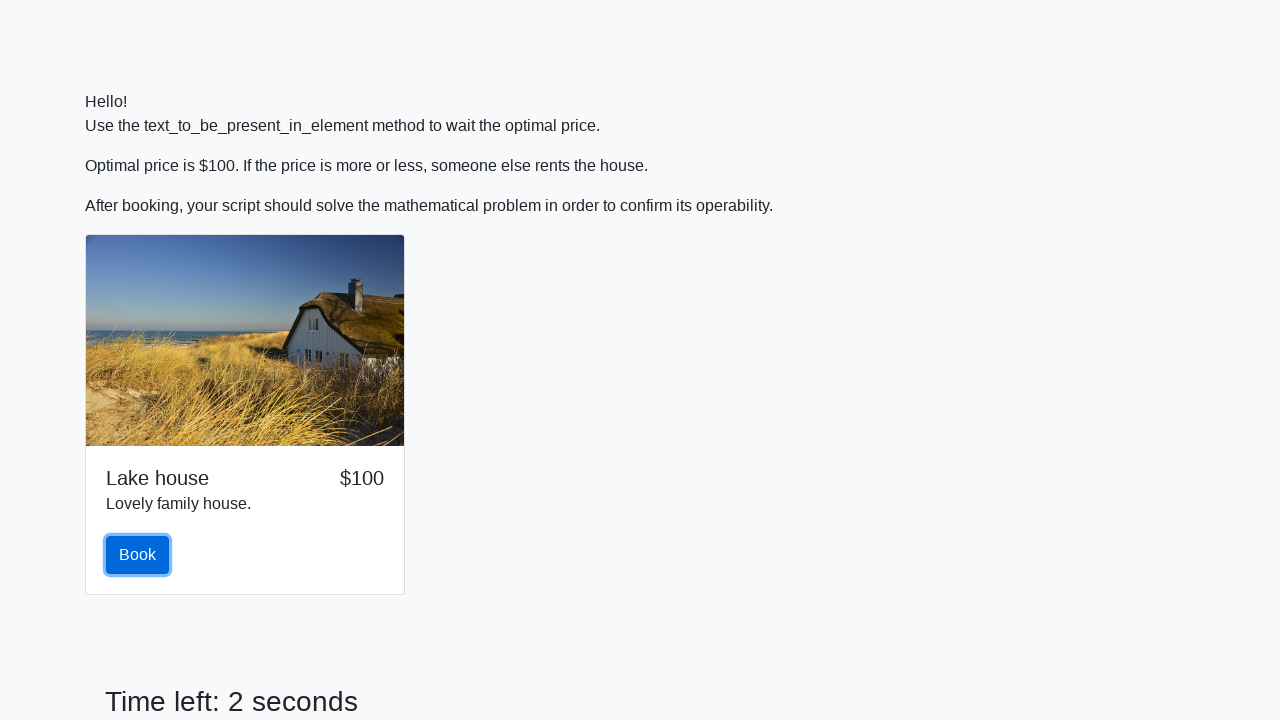

Calculated the mathematical result using the extracted value
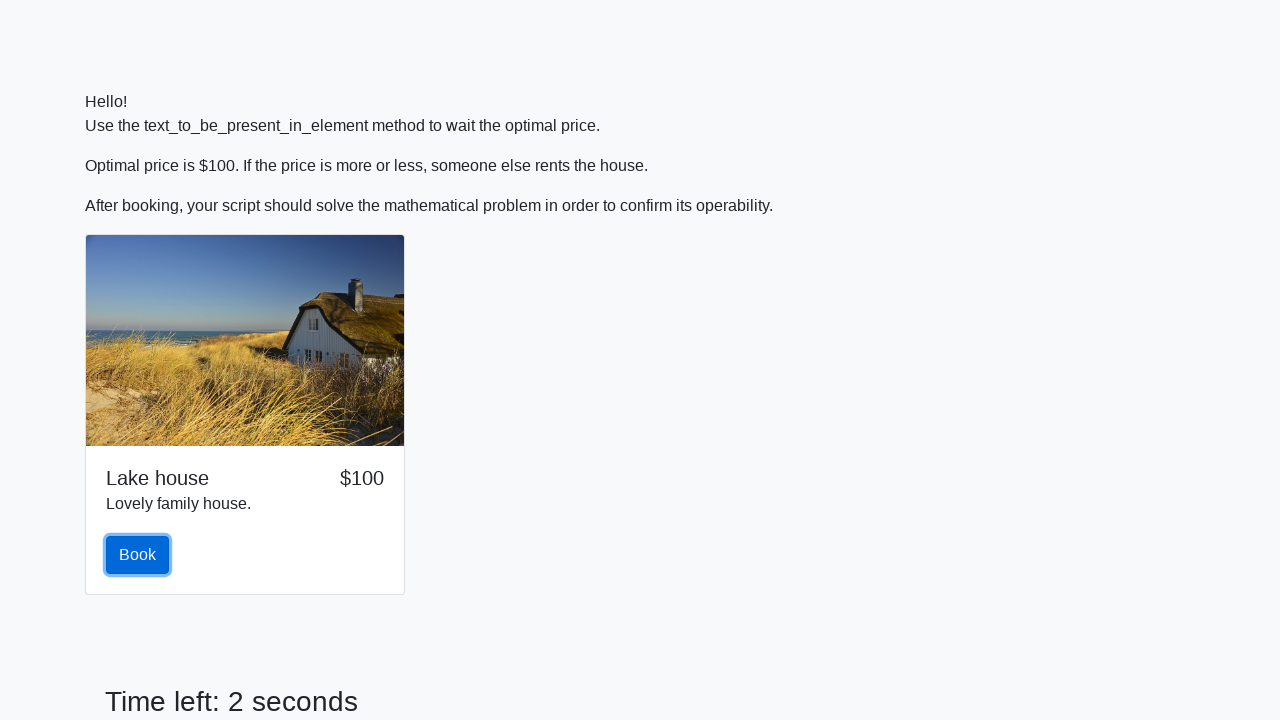

Scrolled down to reveal the answer field
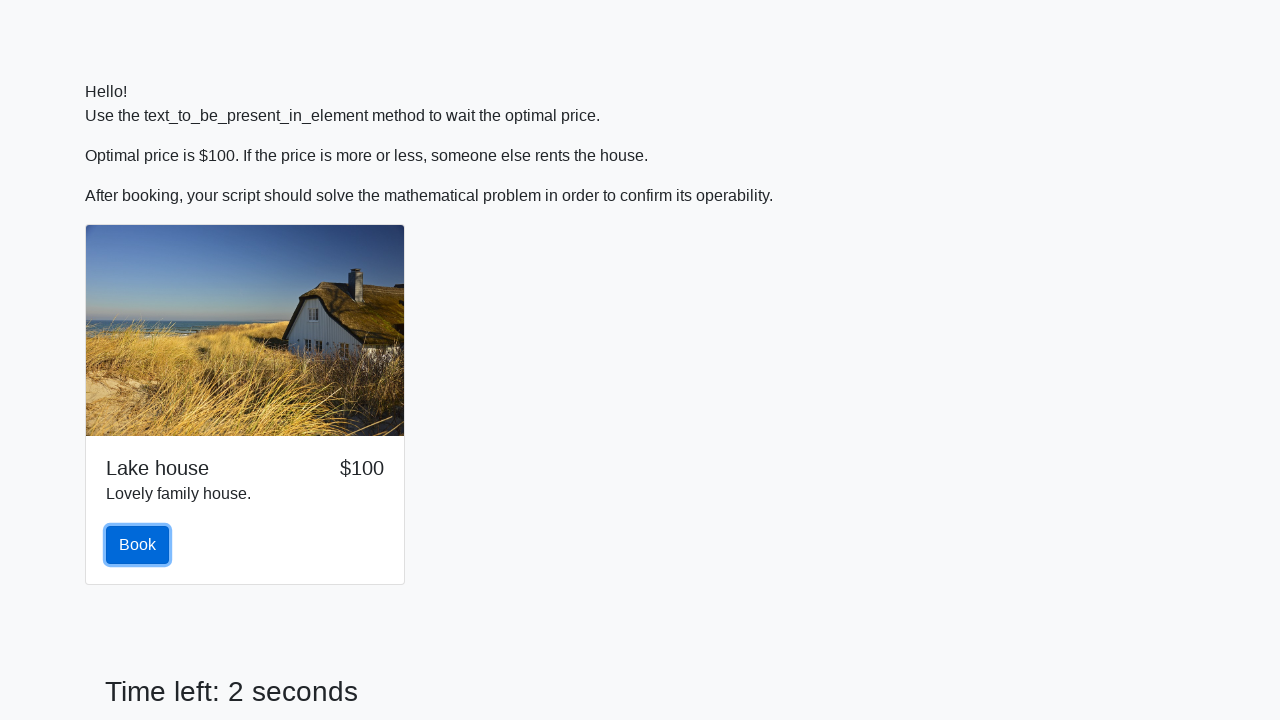

Filled in the calculated answer on #answer
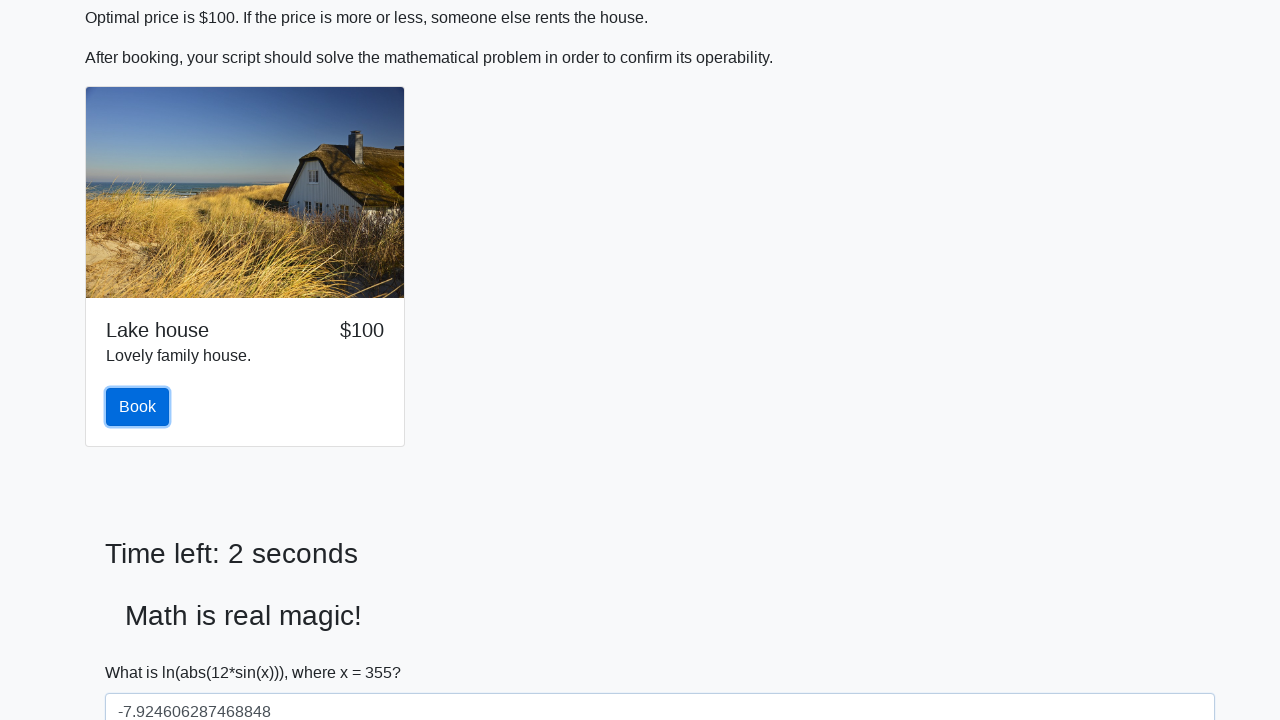

Clicked the solve button to submit the answer at (143, 651) on #solve
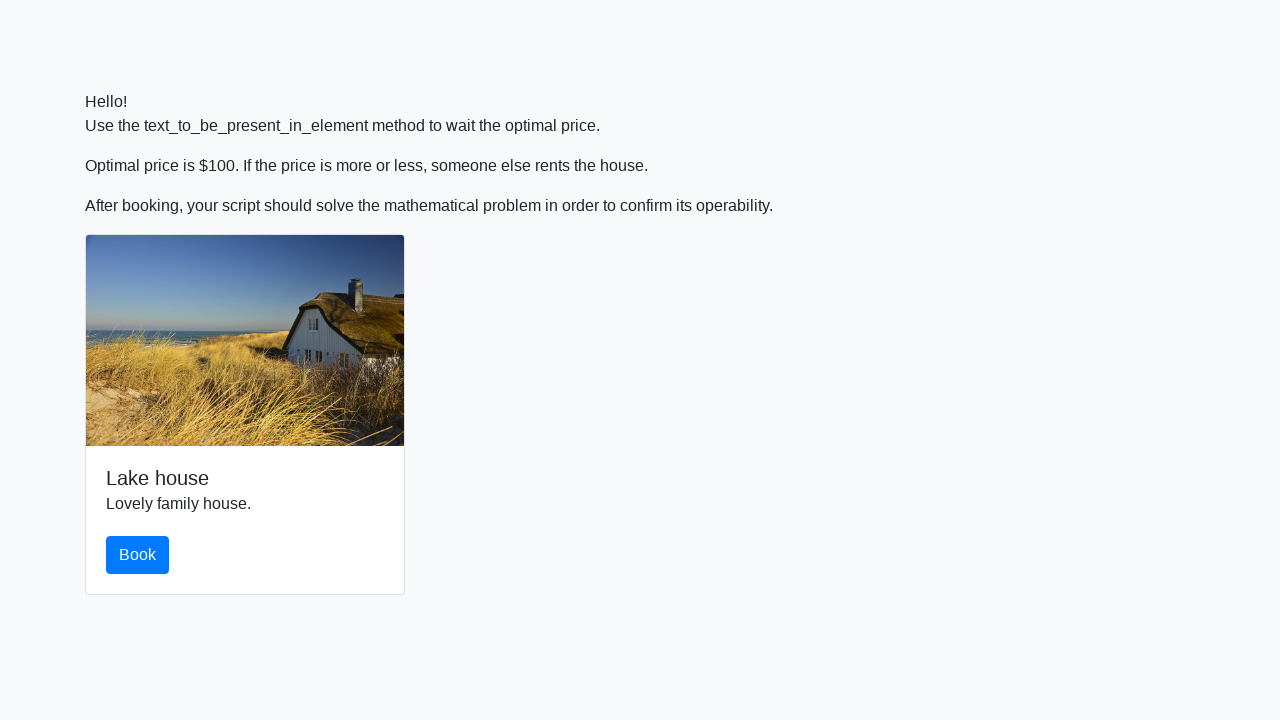

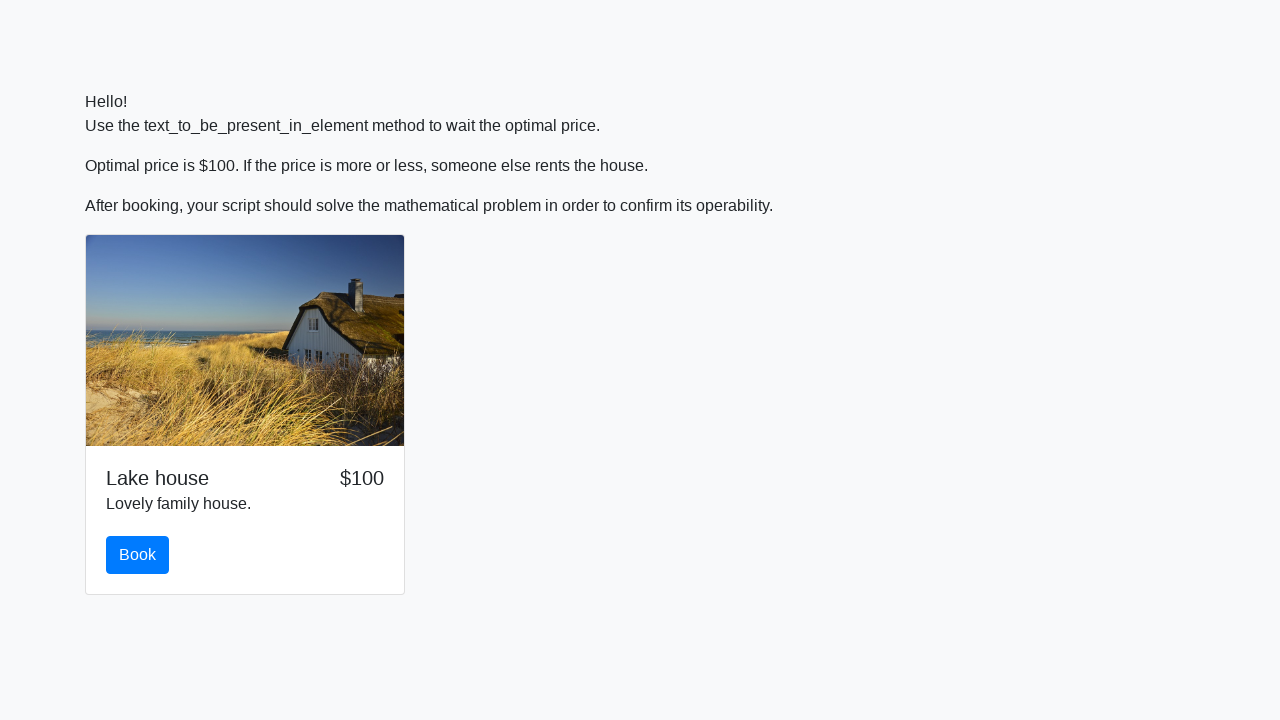